Navigates to the Greens Technology website and maximizes the browser window to verify the page loads successfully

Starting URL: http://www.greenstechnologys.com/

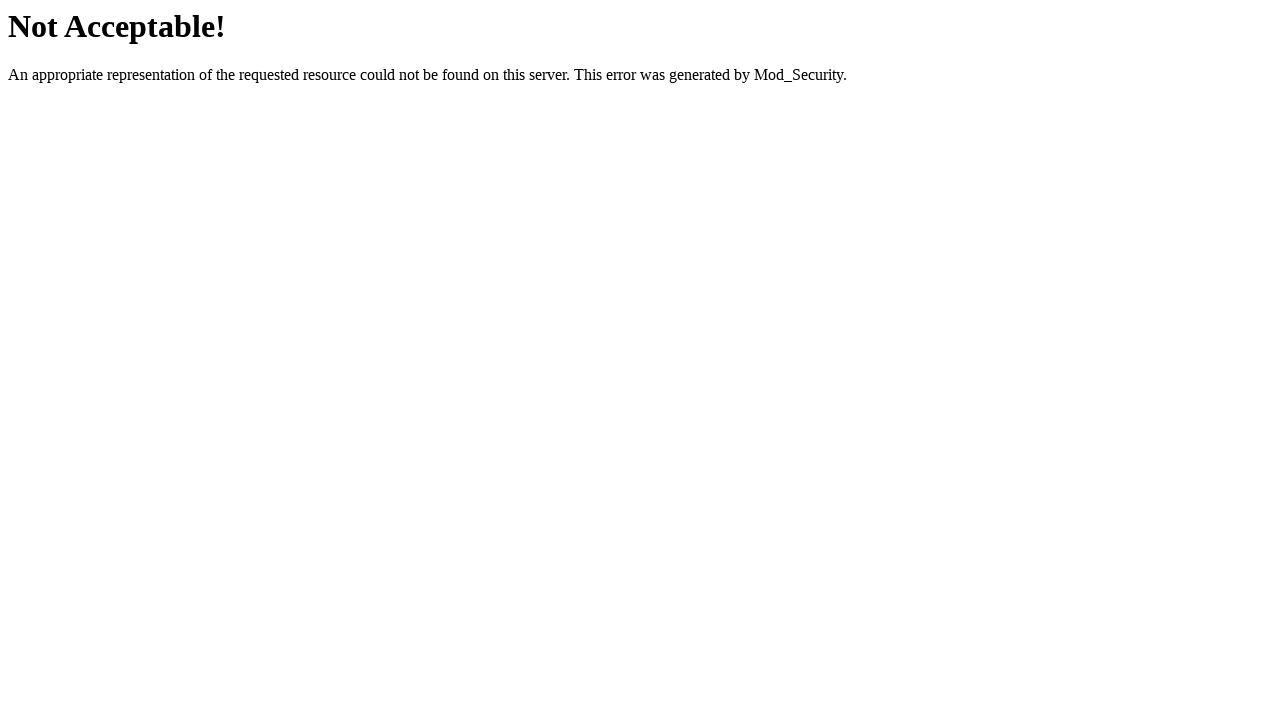

Navigated to Greens Technology website at http://www.greenstechnologys.com/
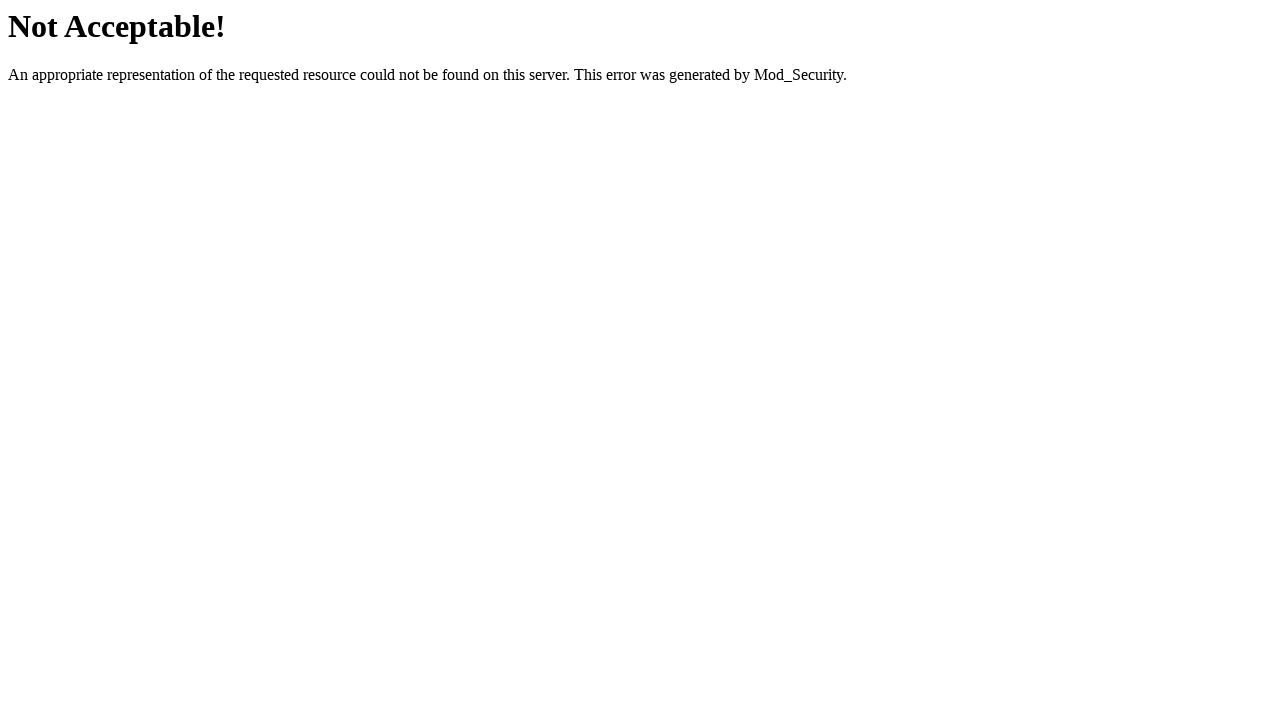

Maximized browser window to 1920x1080
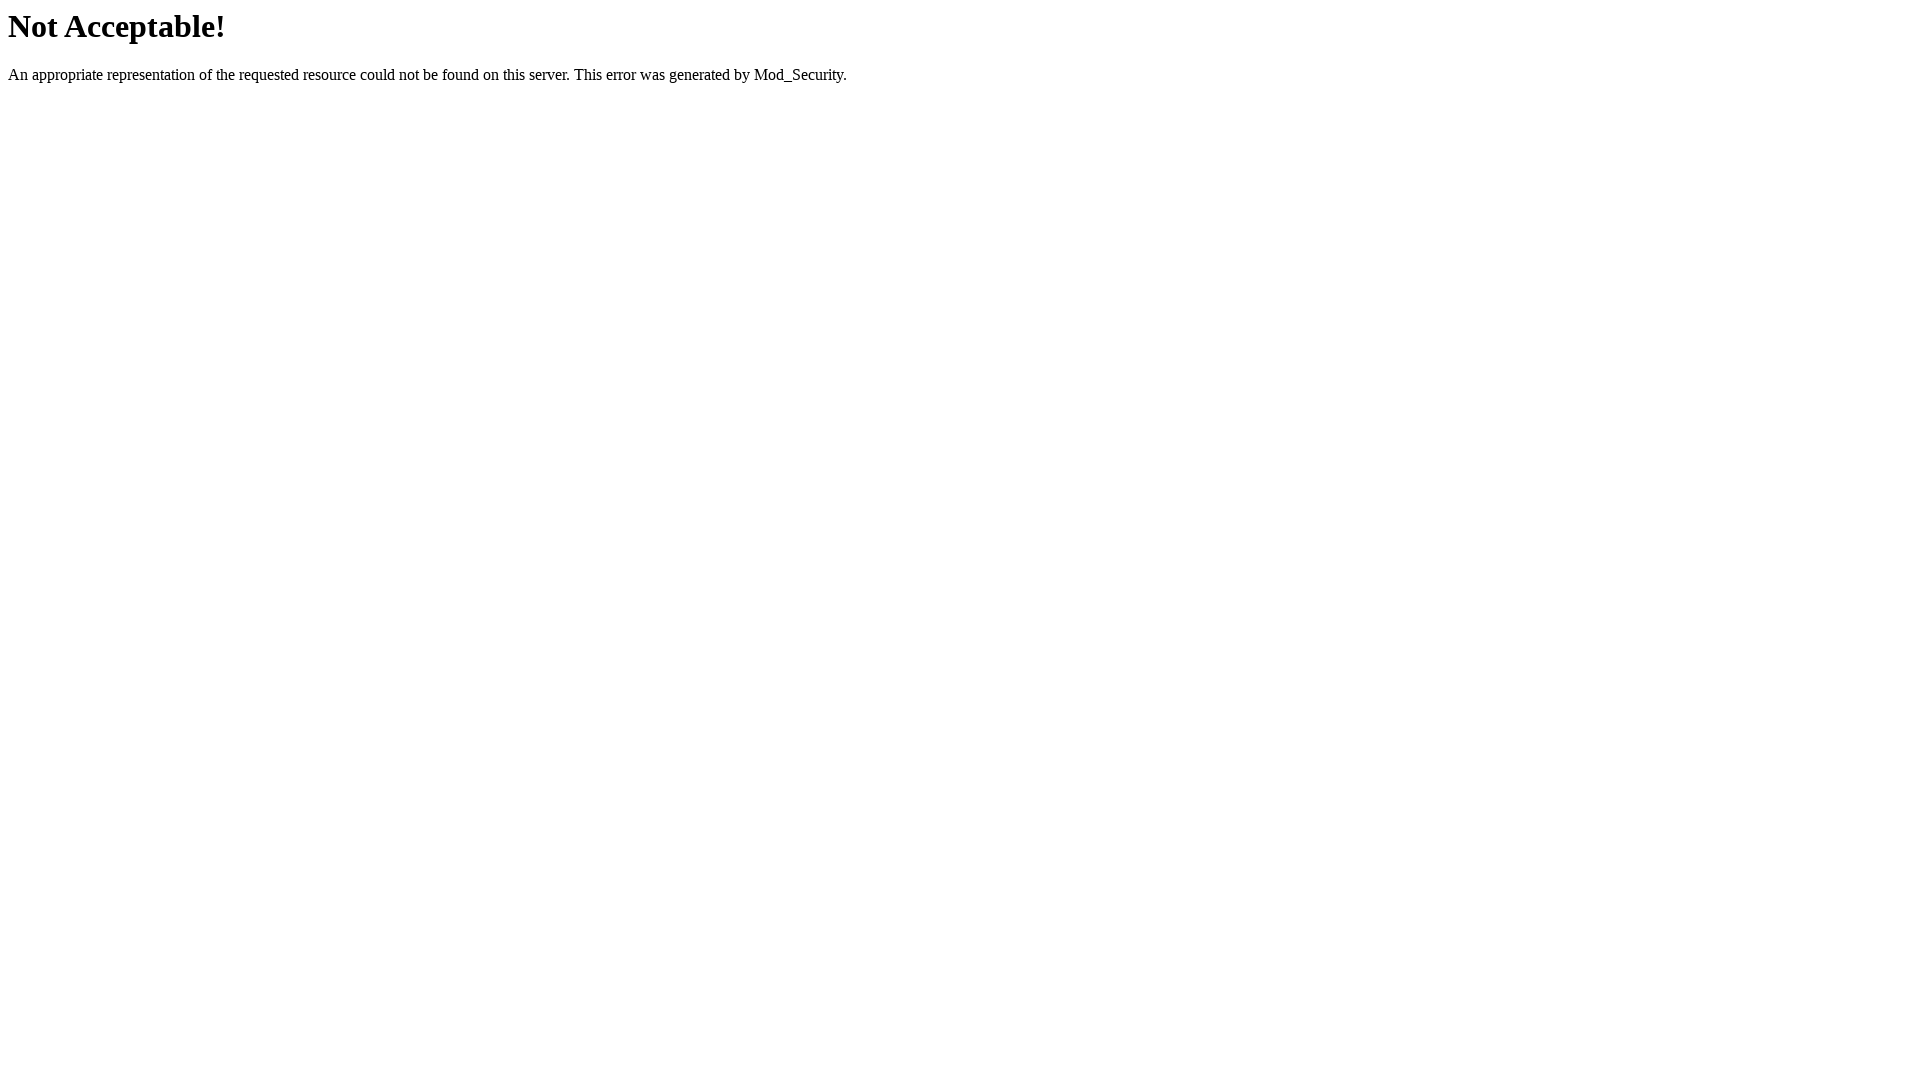

Page loaded successfully (domcontentloaded)
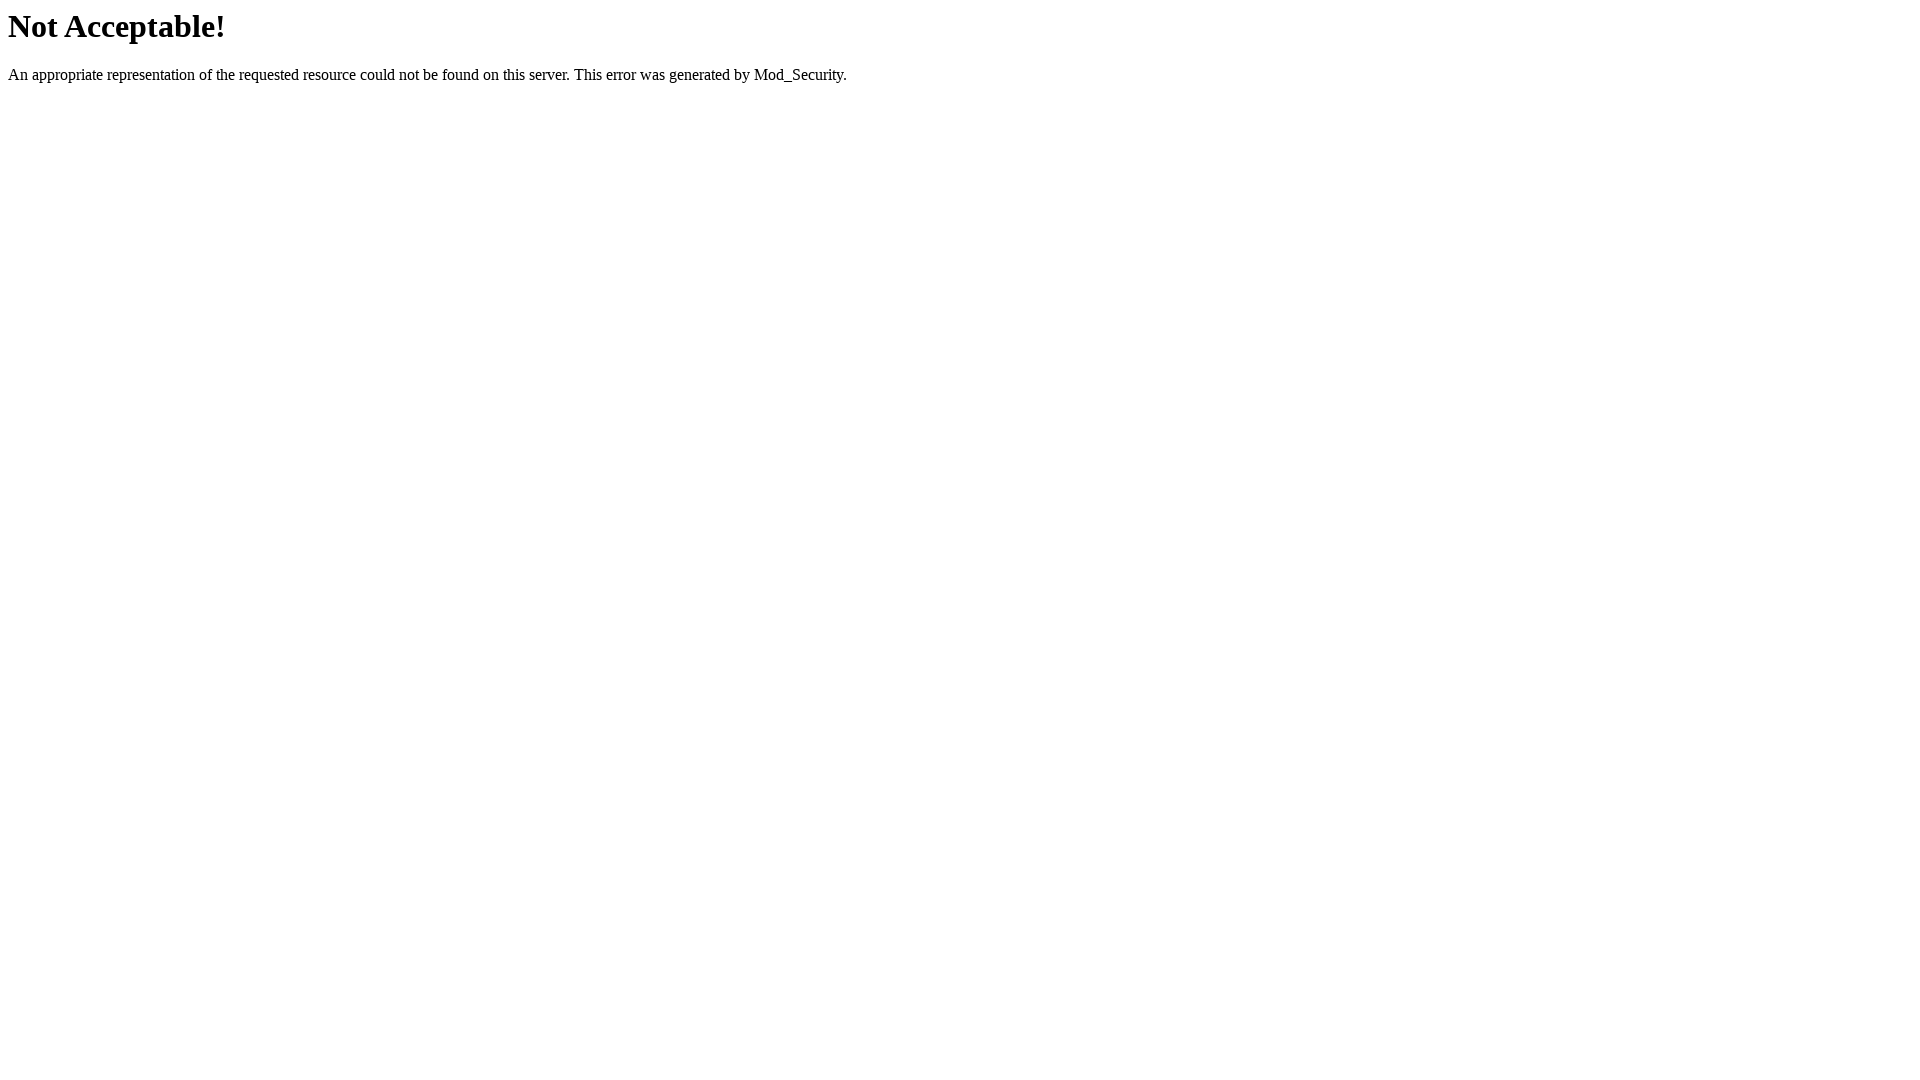

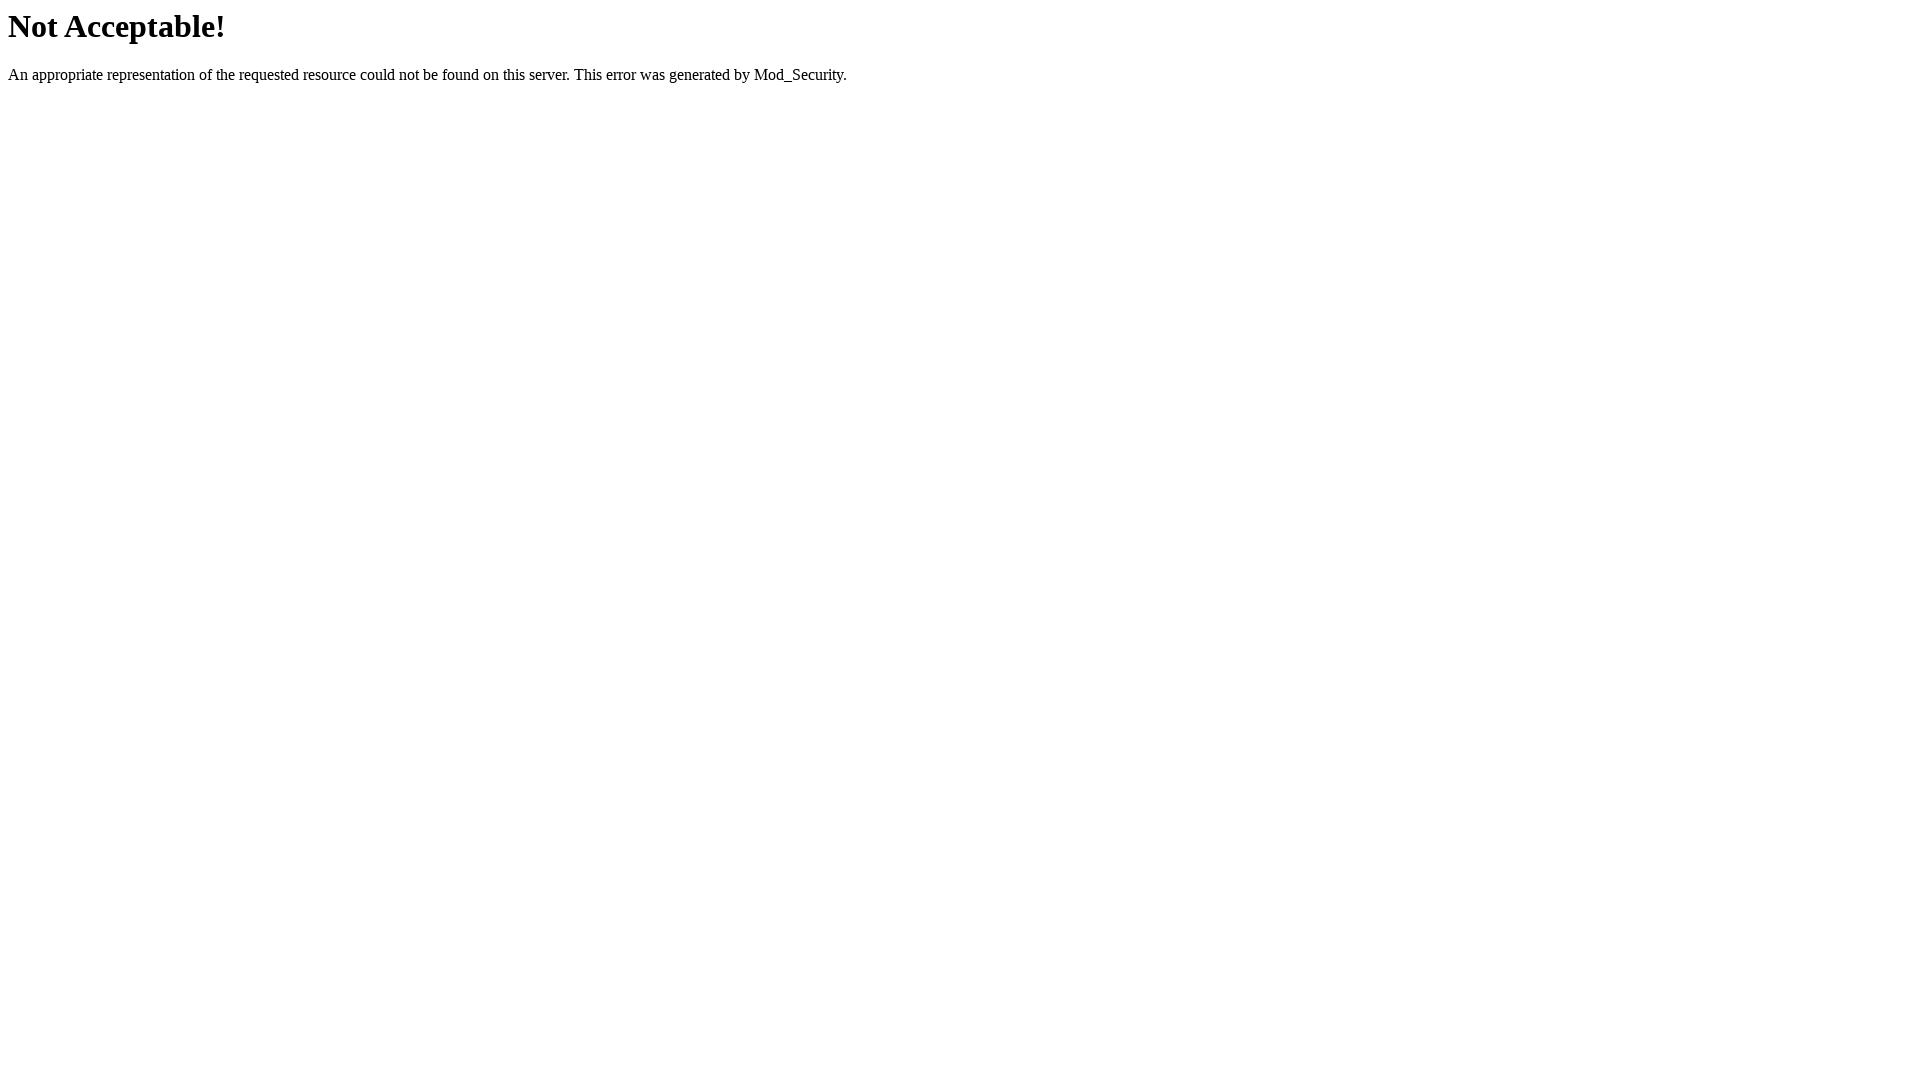